Navigates to Cathay Bank website and takes a screenshot of the main page

Starting URL: https://www.cathaybk.com.tw/cathaybk/

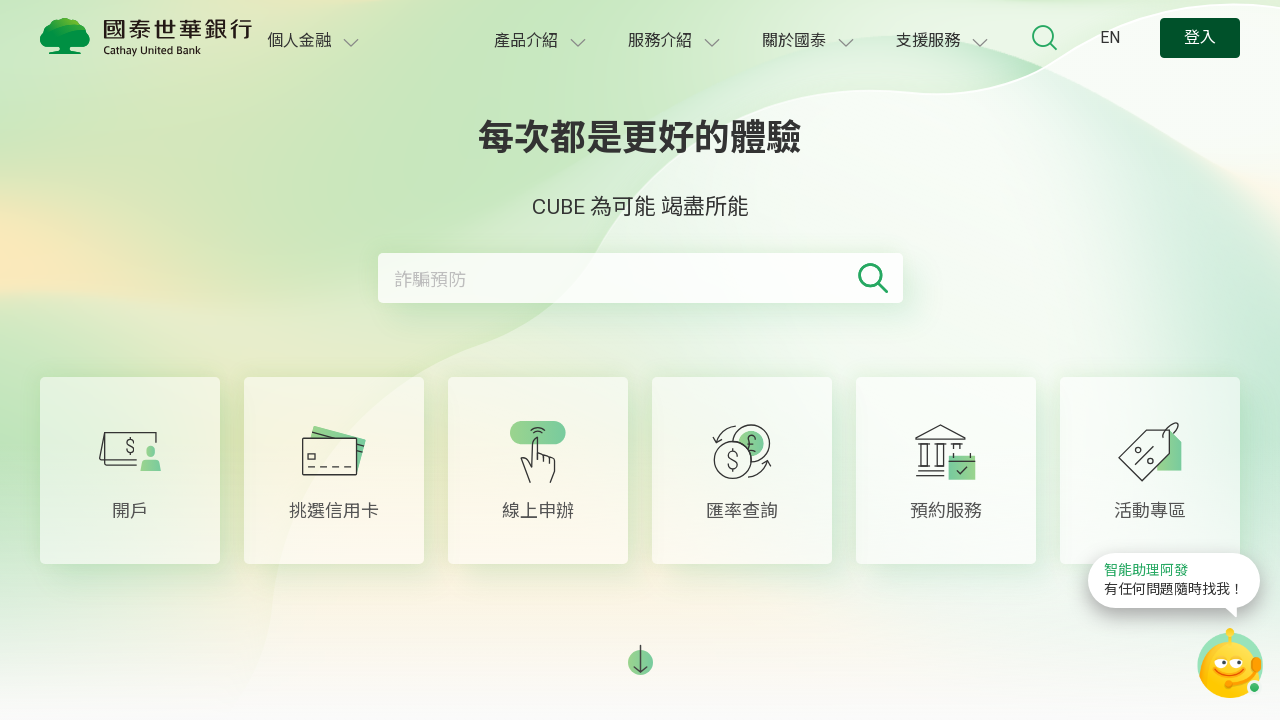

Waited for body element to load on Cathay Bank website
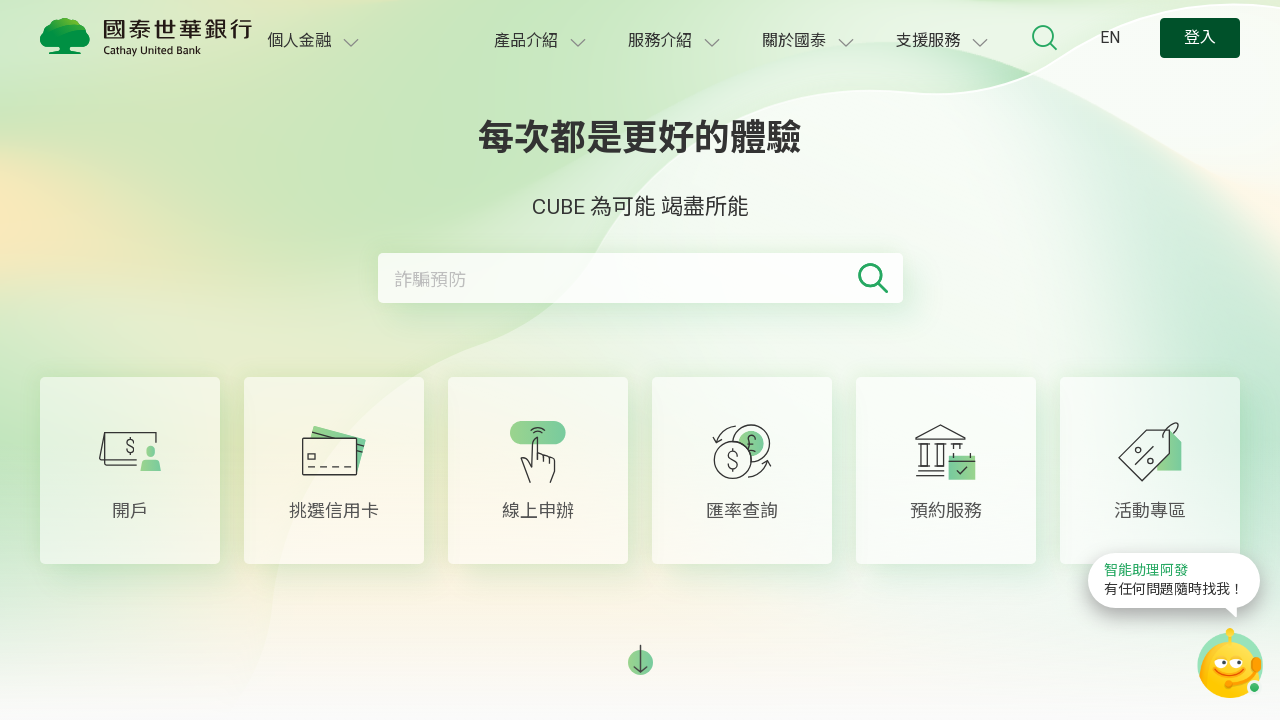

Captured screenshot of Cathay Bank main page
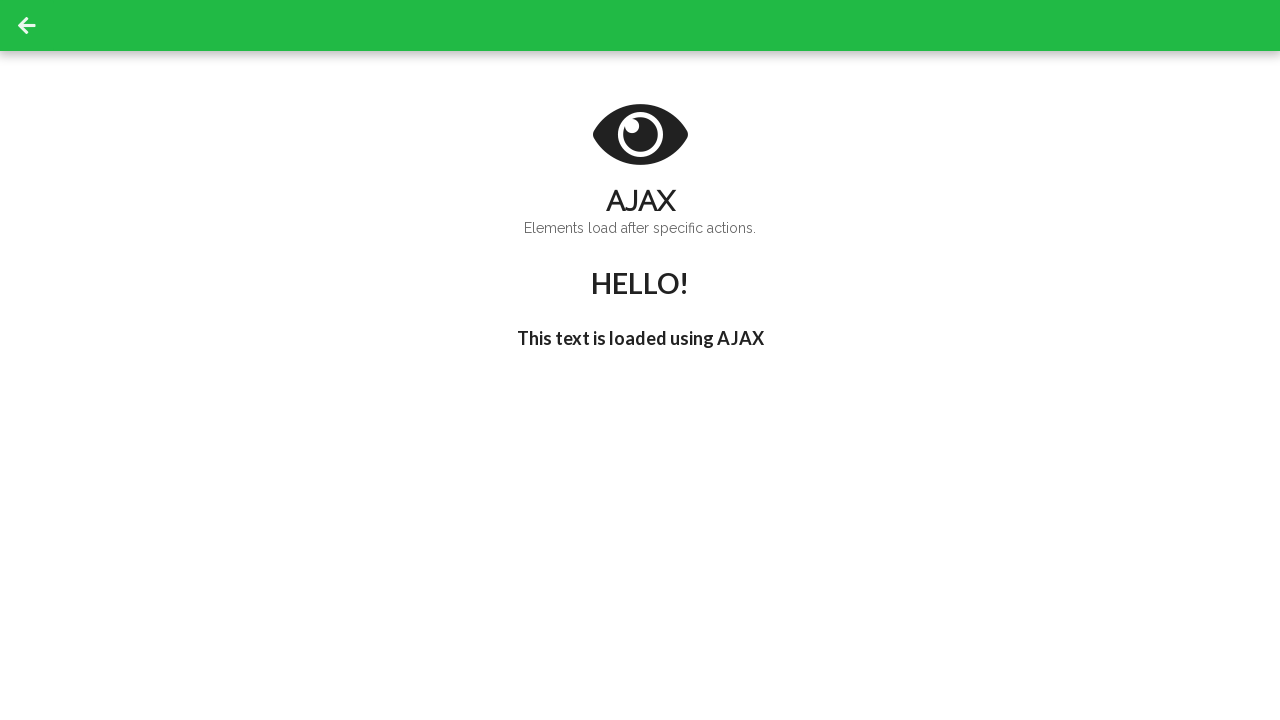

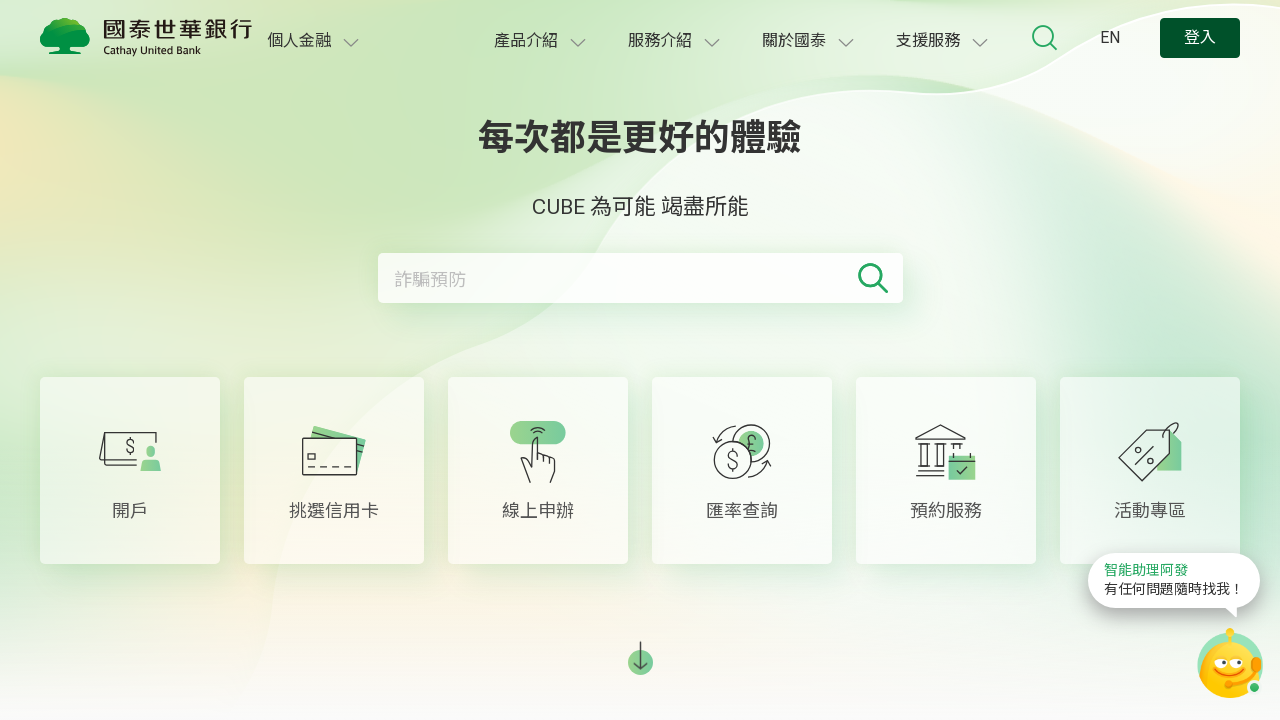